Tests the Python.org website search functionality by searching for "pycon" and verifying results are returned

Starting URL: http://www.python.org

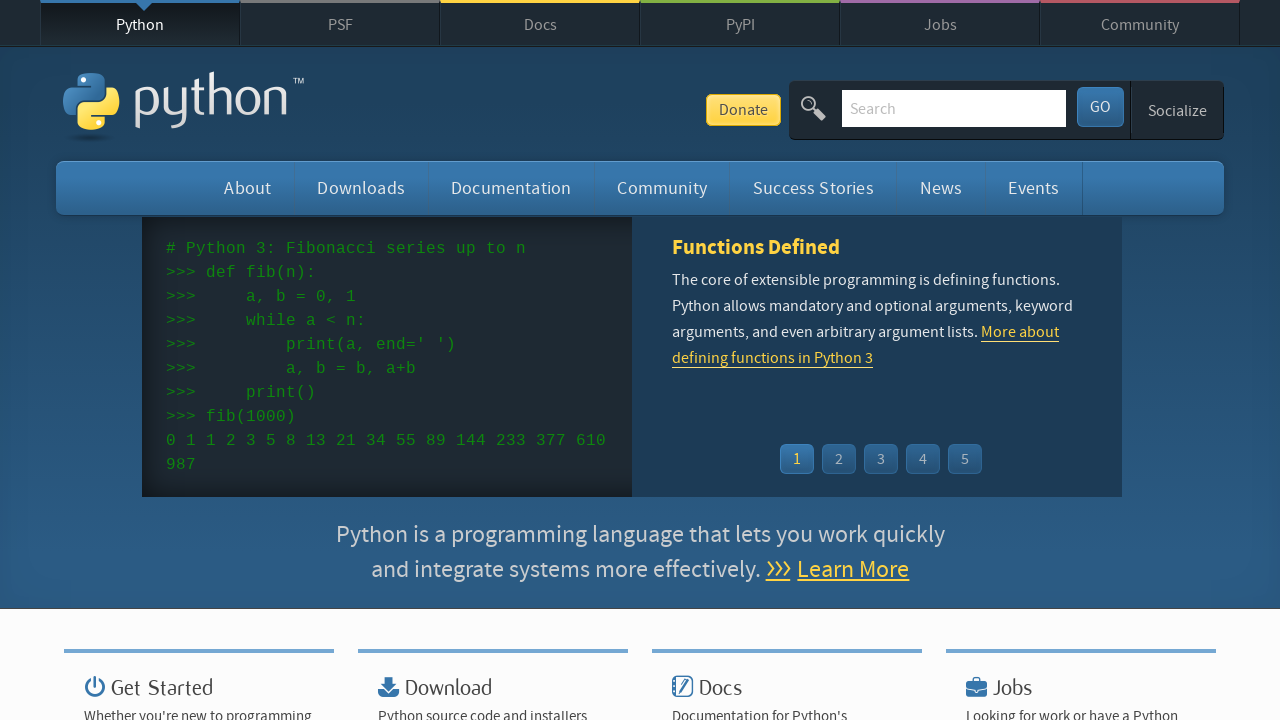

Verified 'Python' is in page title
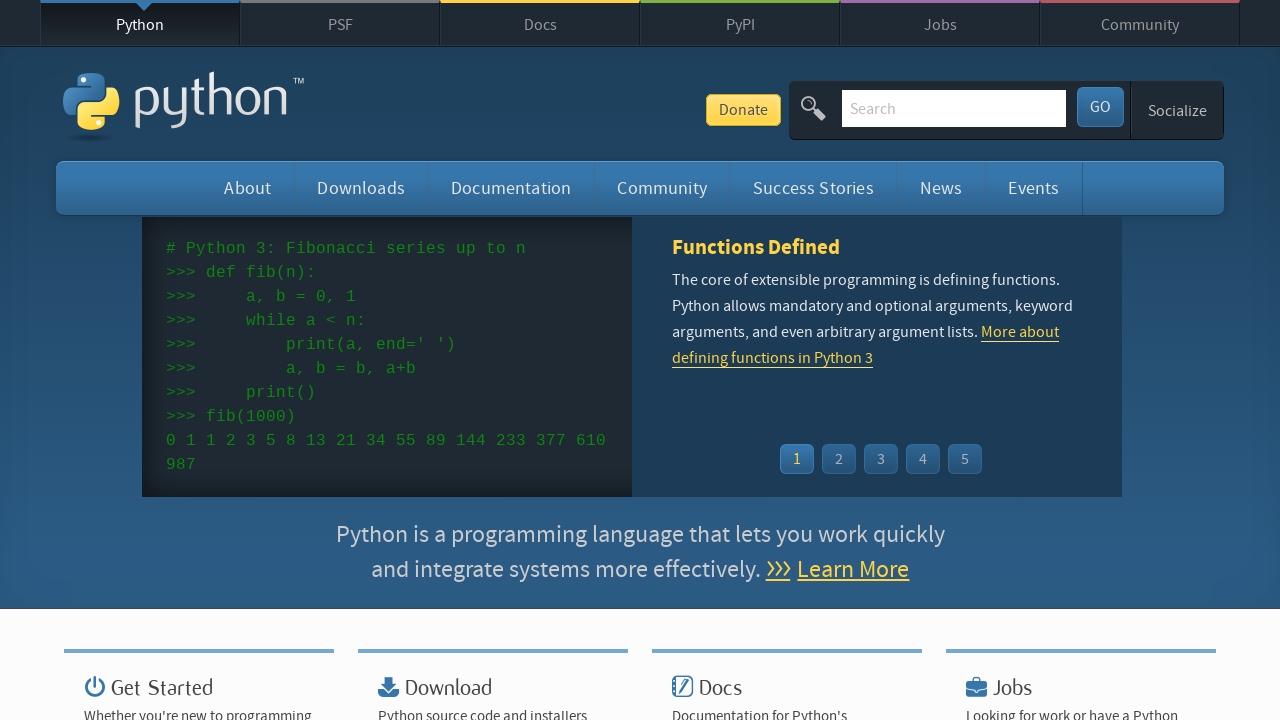

Cleared the search input field on input[name='q']
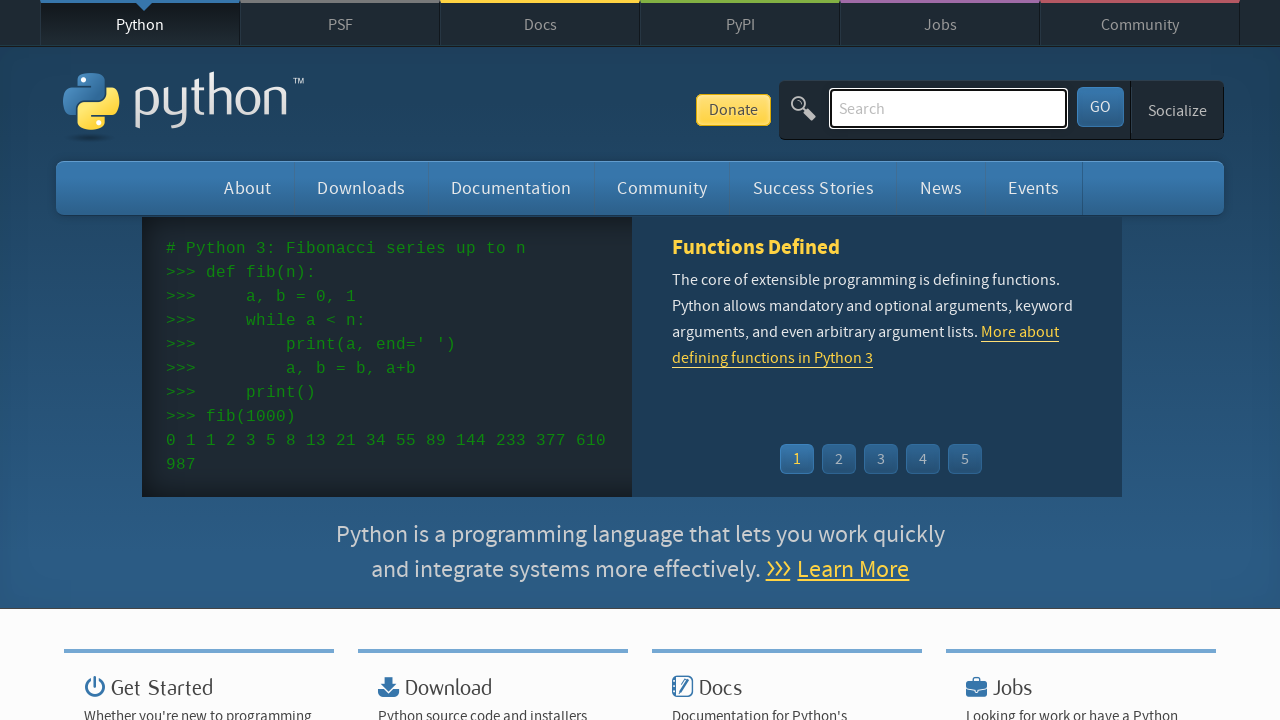

Filled search field with 'pycon' on input[name='q']
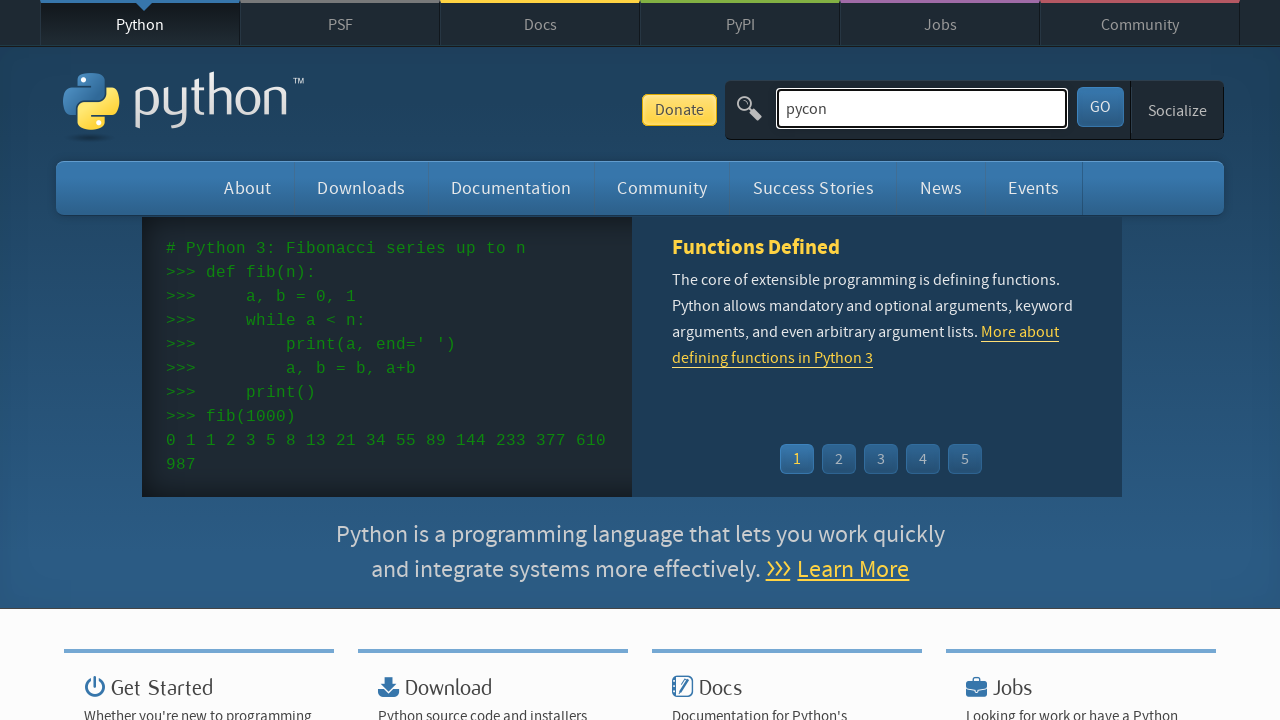

Pressed Enter to submit search query on input[name='q']
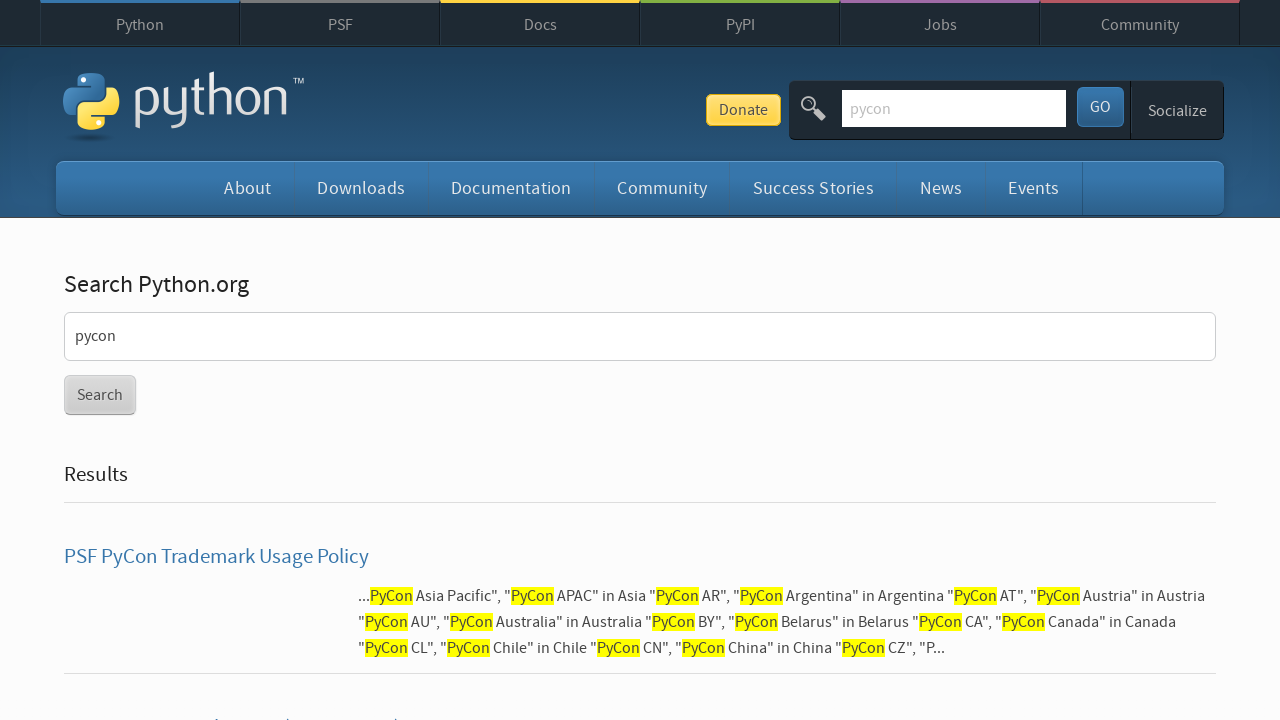

Waited for page to reach networkidle state
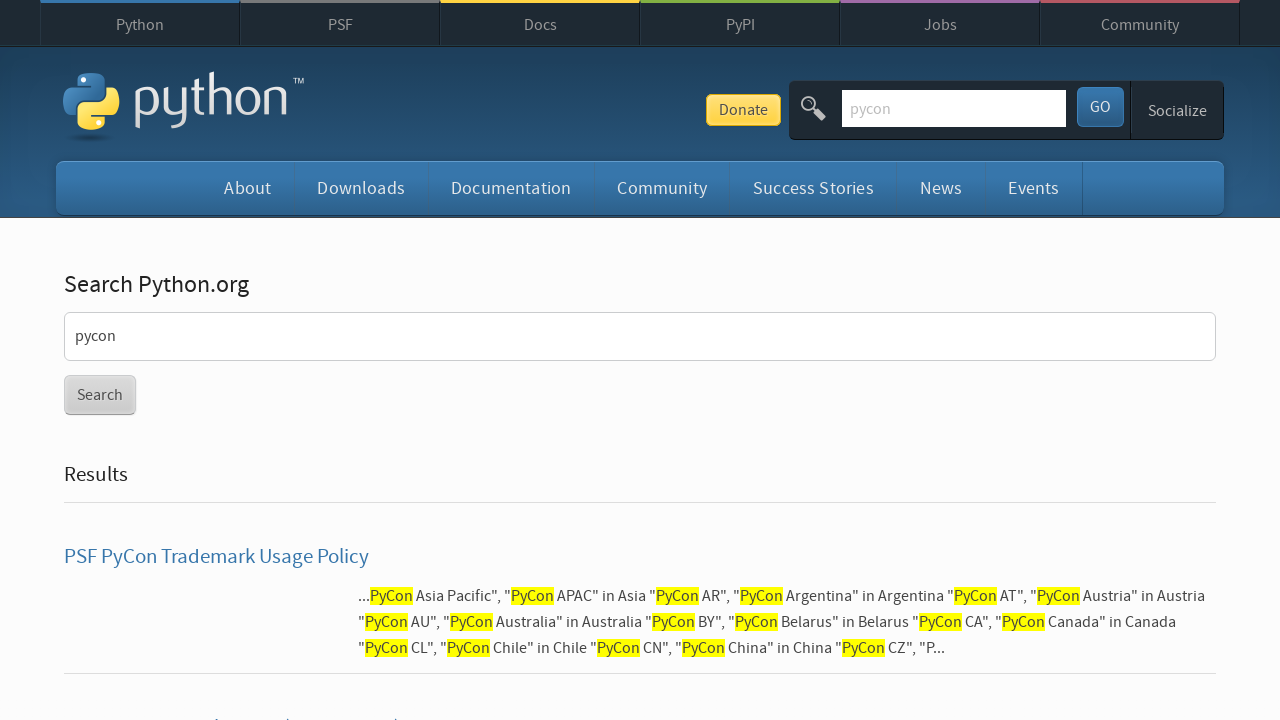

Verified search results were returned (no 'No results found' message)
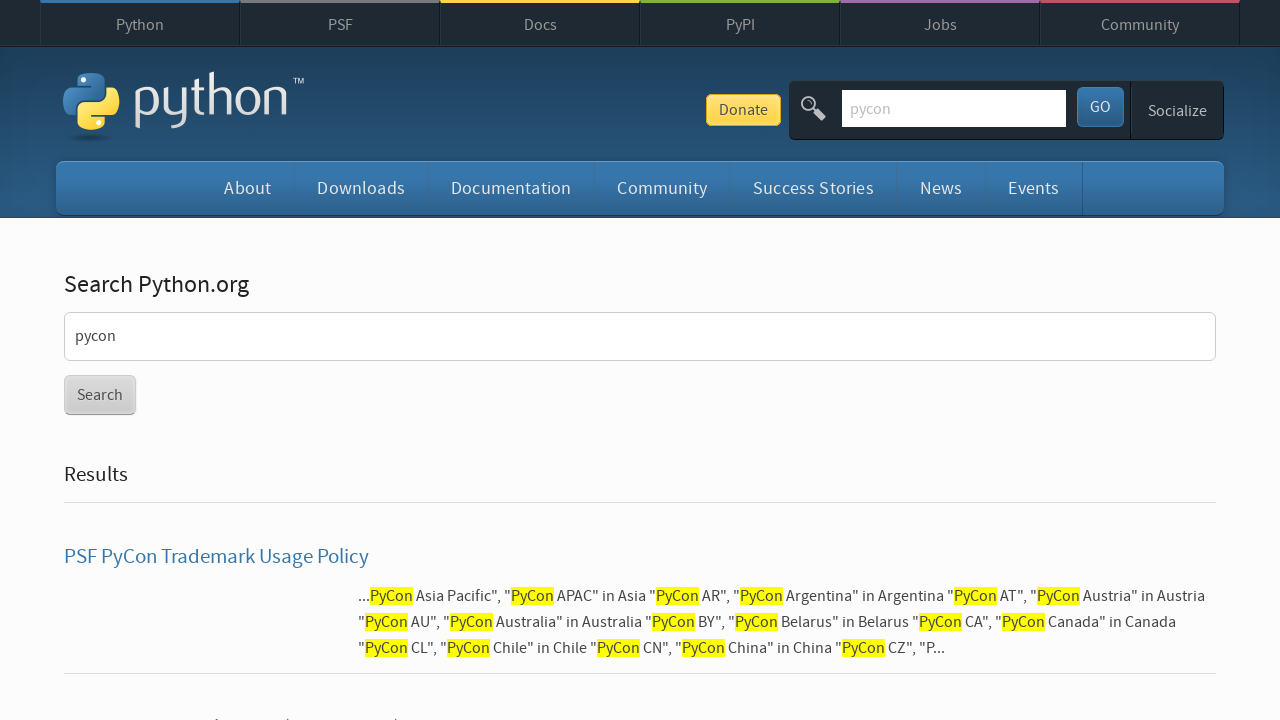

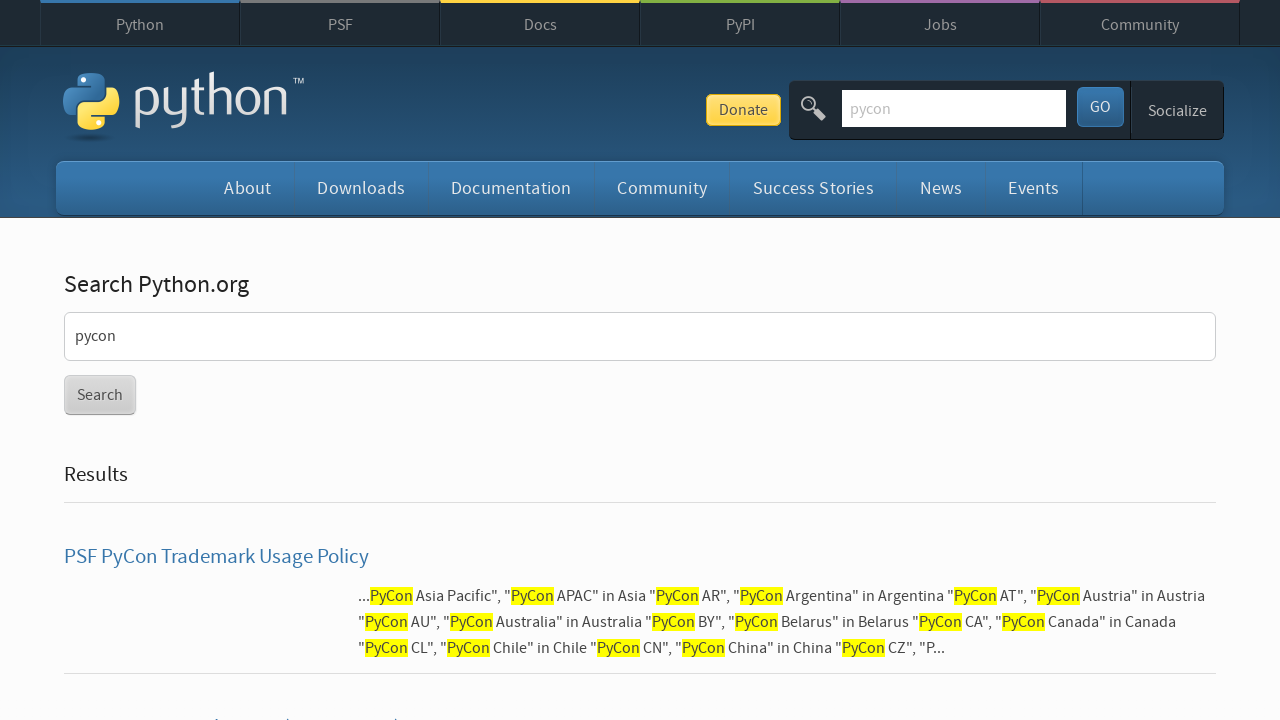